Tests a simple form by filling in first name, last name, city, and country fields using various selector strategies, then submits the form by clicking a button.

Starting URL: http://suninjuly.github.io/simple_form_find_task.html

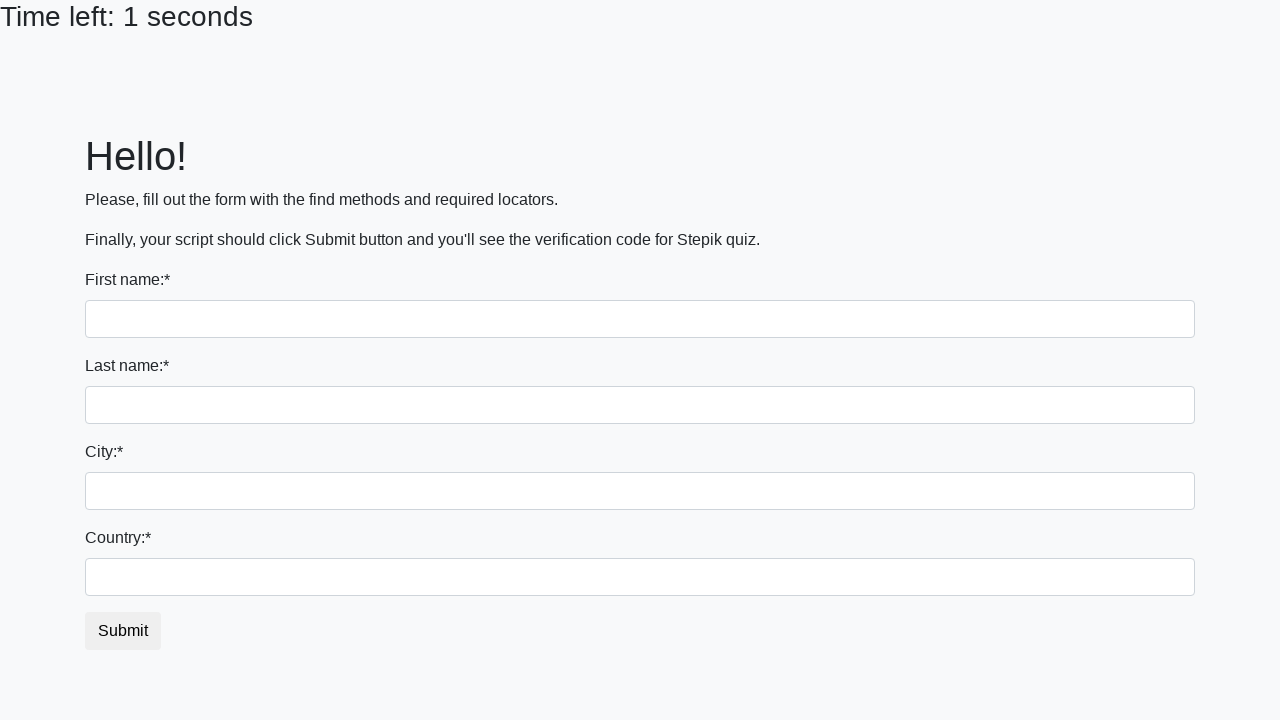

Filled first name field with 'Ivan' on input >> nth=0
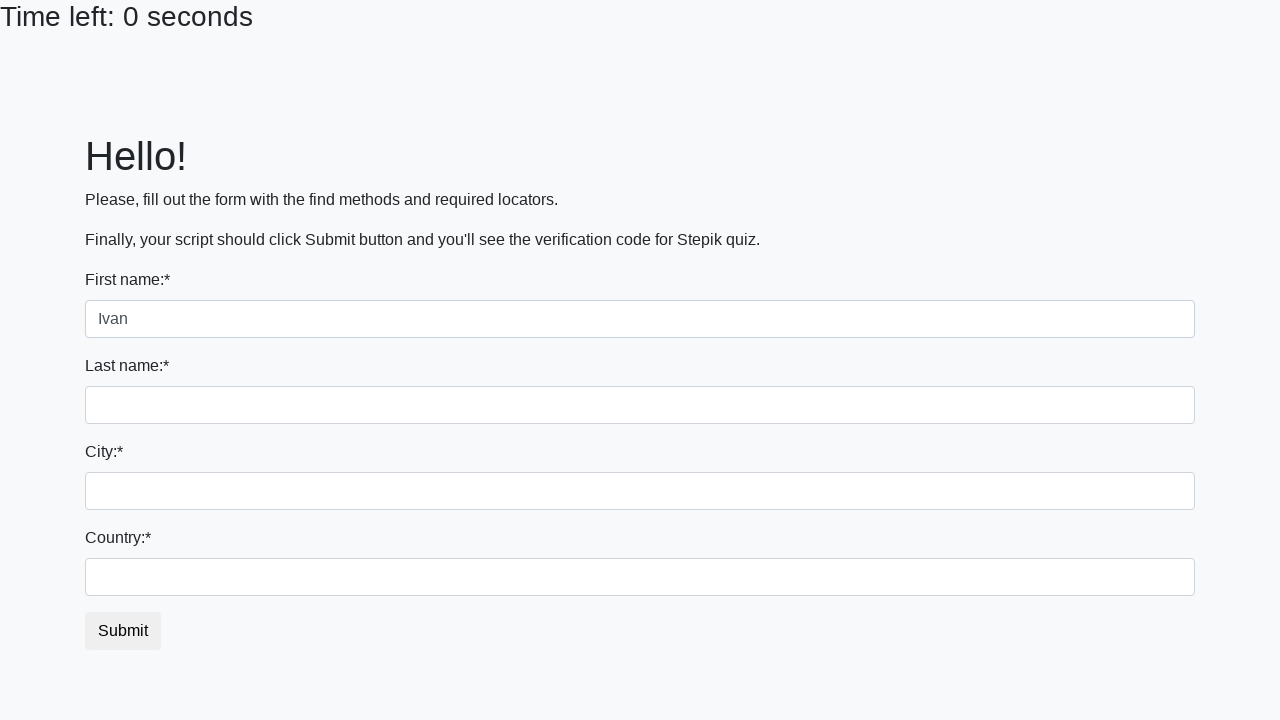

Filled last name field with 'Petrov' on input[name='last_name']
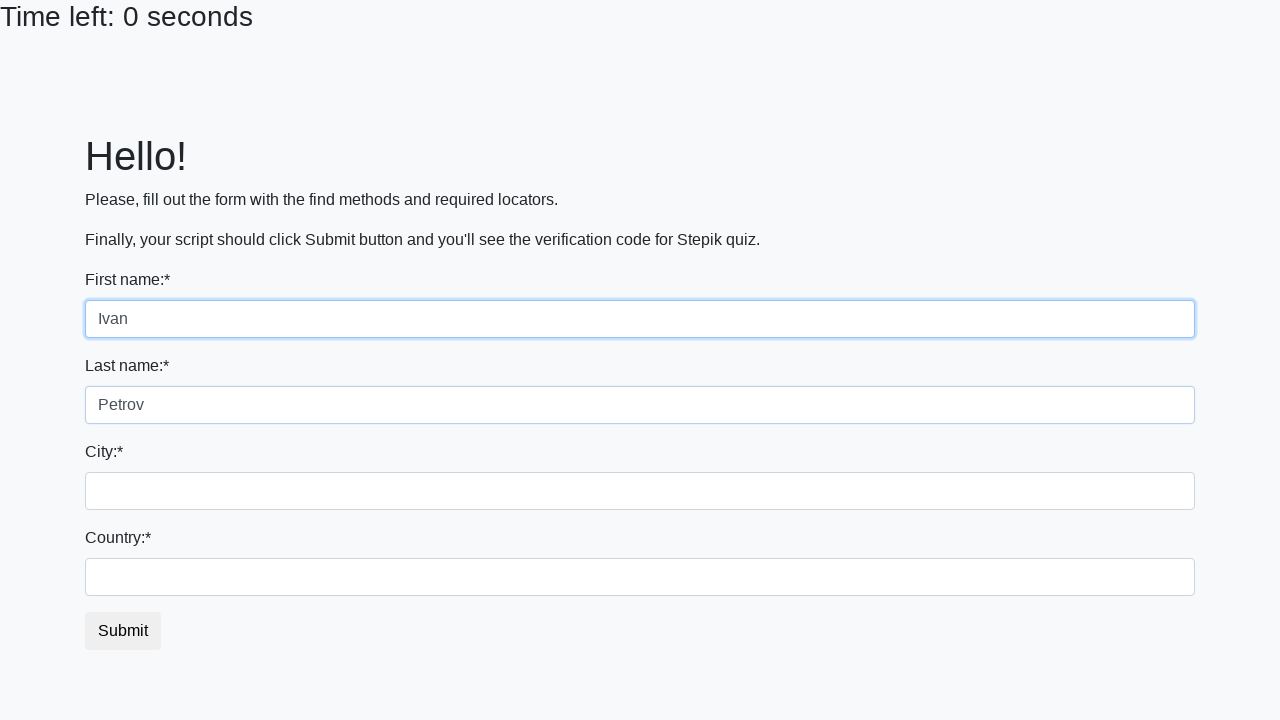

Filled city field with 'Smolensk' on .city
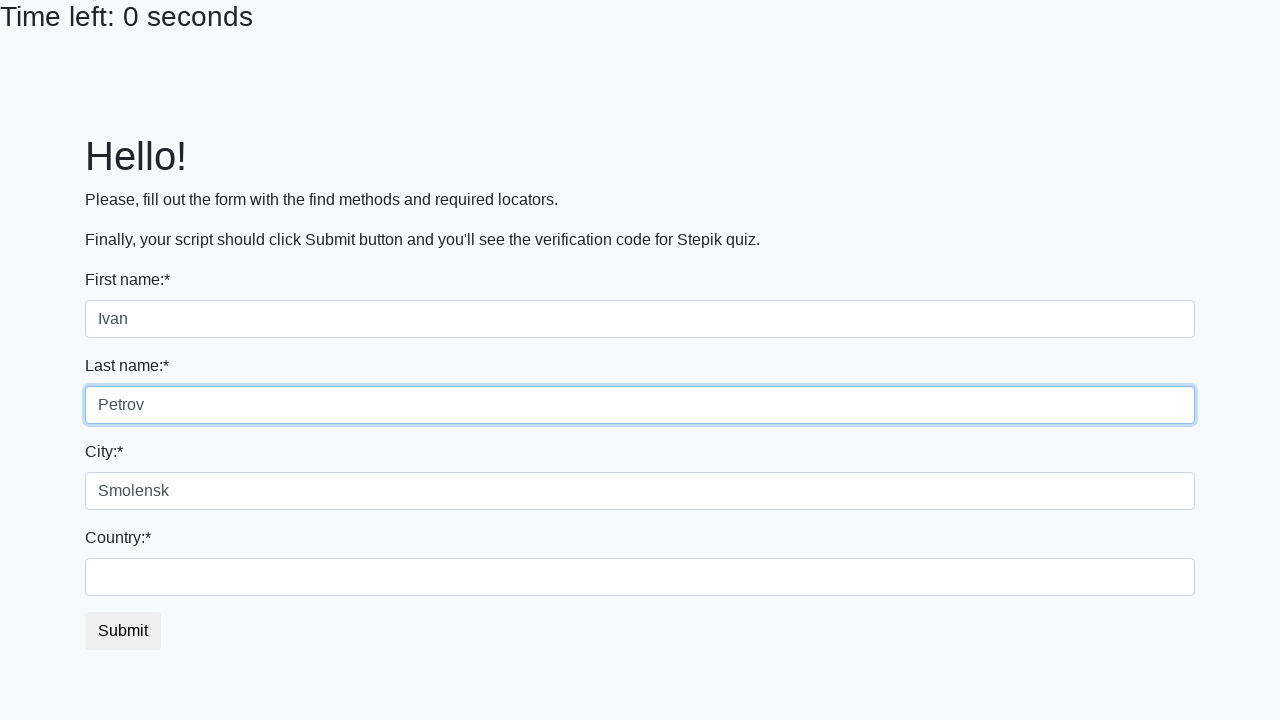

Filled country field with 'Russia' on #country
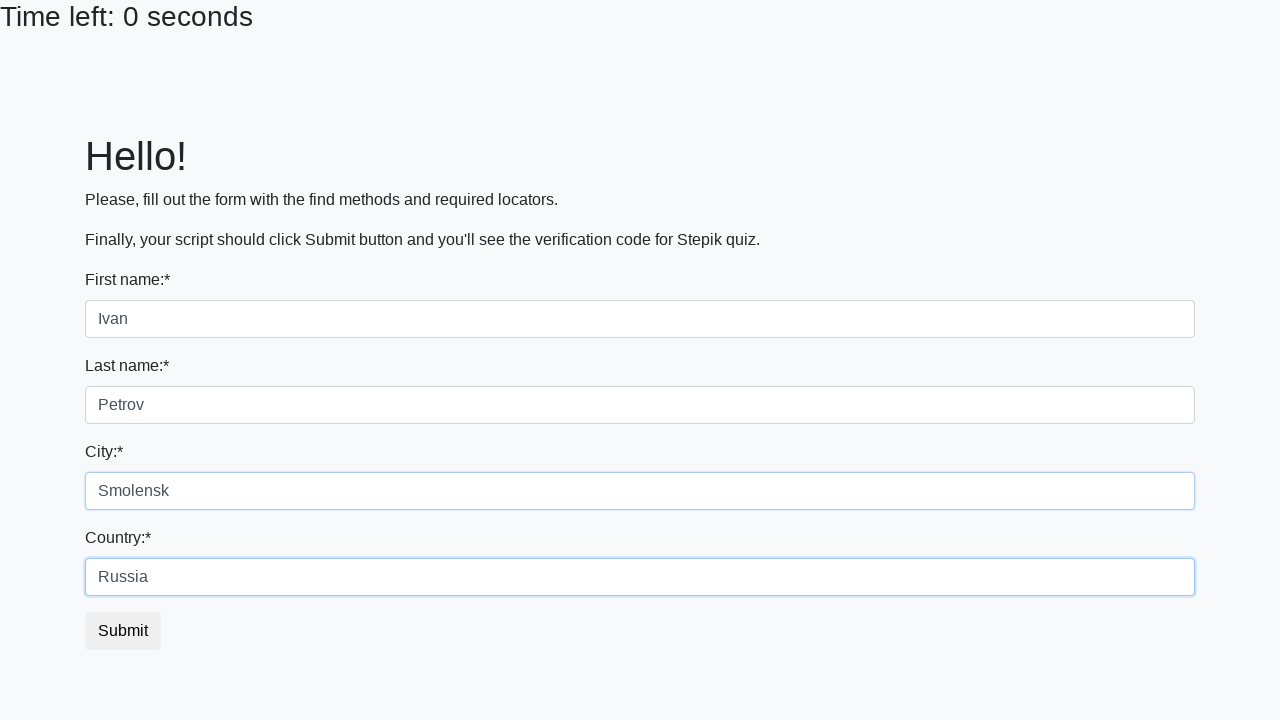

Clicked submit button to submit the form at (123, 631) on button.btn
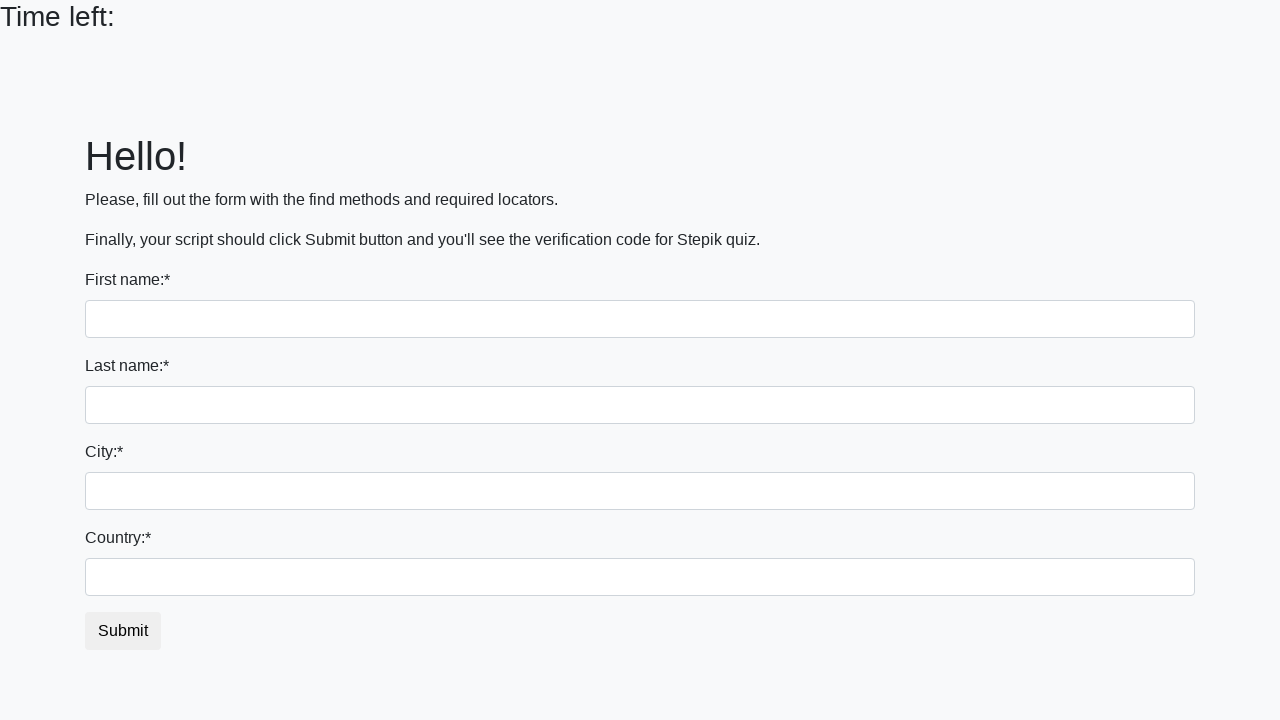

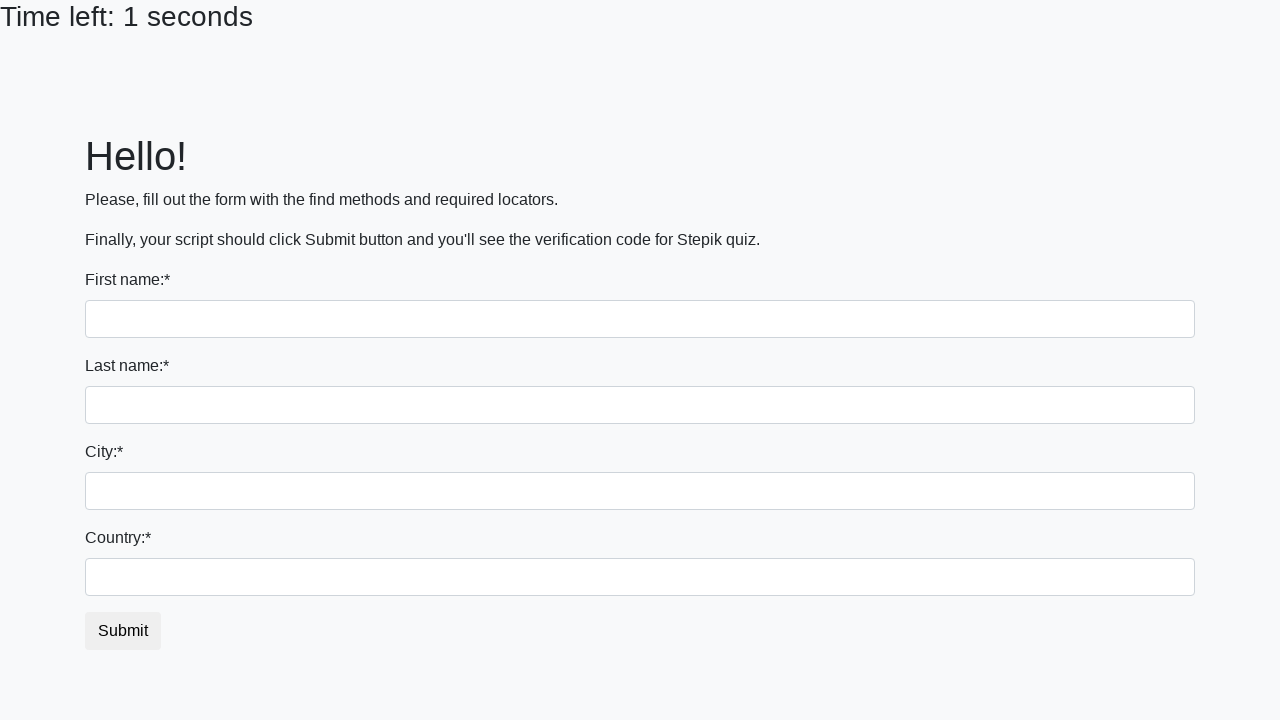